Navigates to the Rahul Shetty Academy homepage and verifies the page loads by checking the title

Starting URL: https://rahulshettyacademy.com/

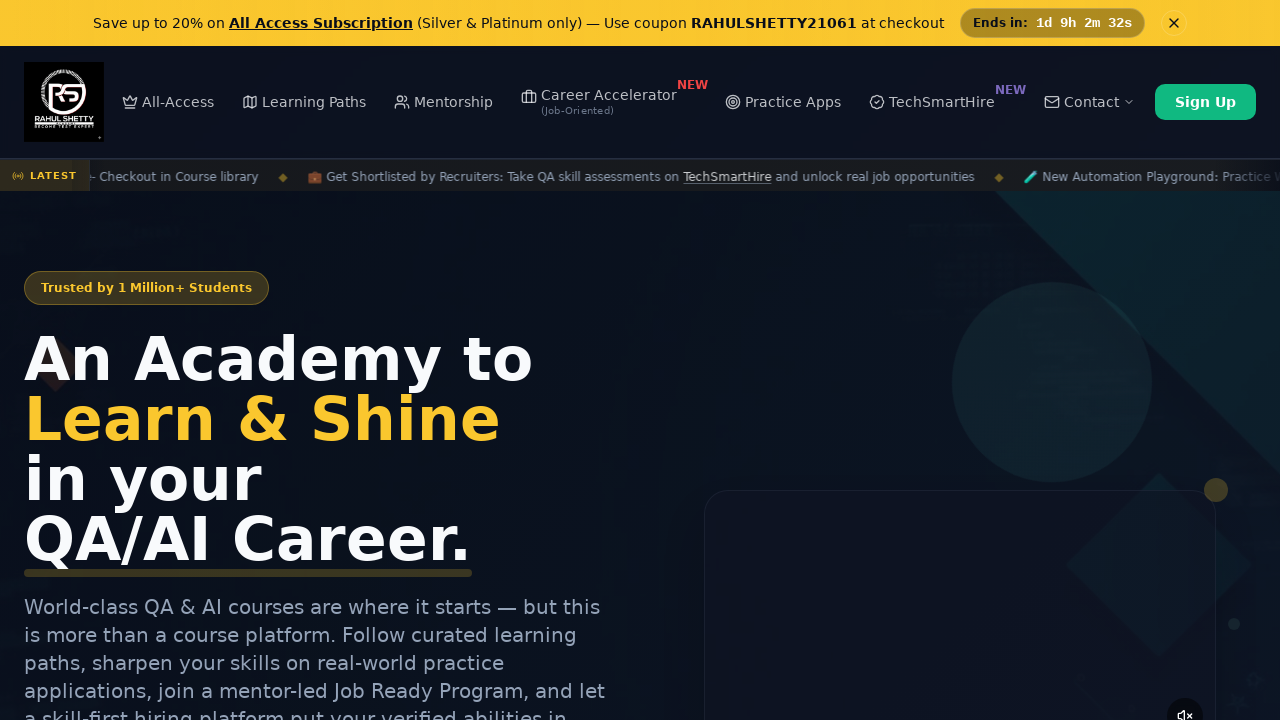

Waited for page to reach domcontentloaded state
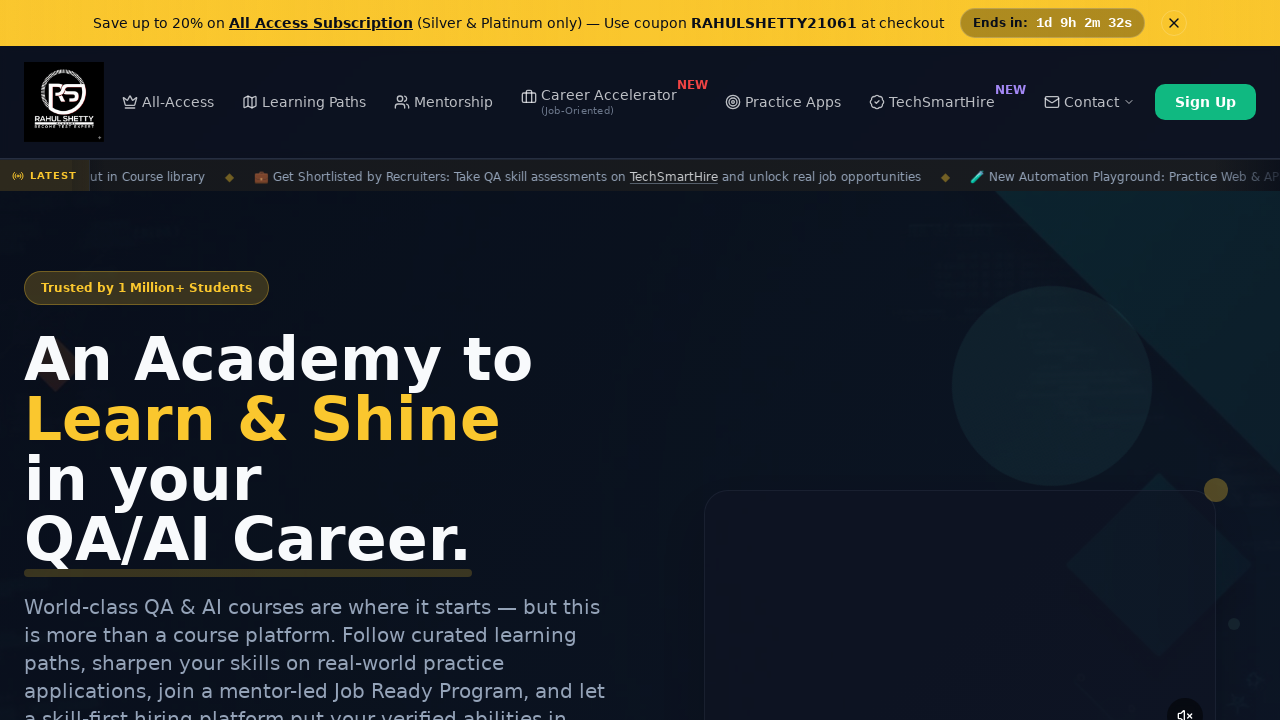

Retrieved page title: Rahul Shetty Academy | QA Automation, Playwright, AI Testing & Online Training
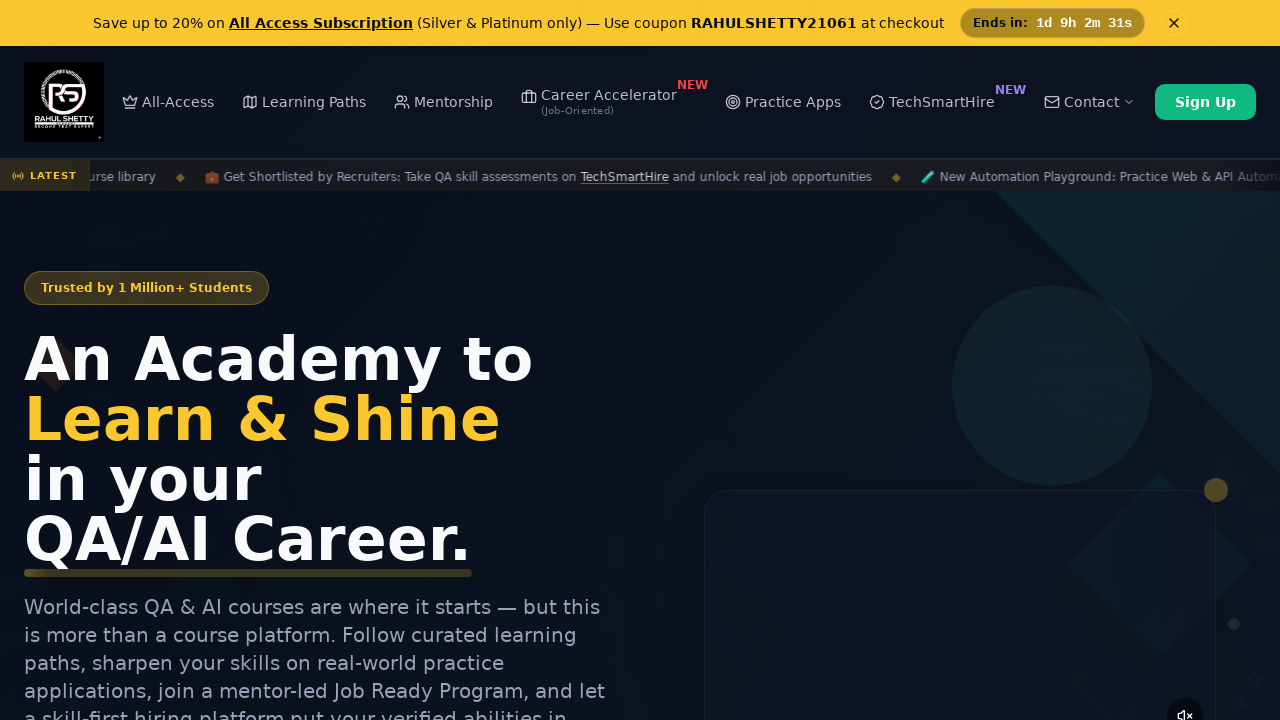

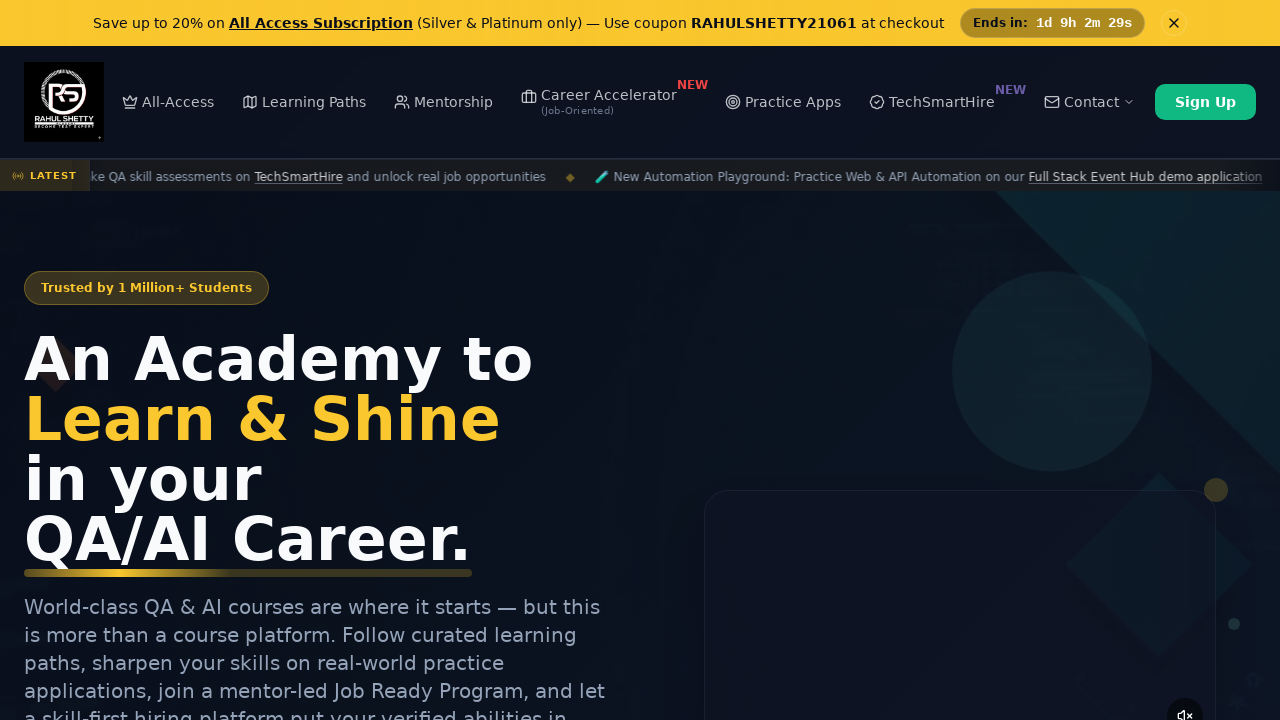